Tests checkbox selection functionality on a practice form by selecting Sports, Reading, and Music hobby checkboxes if they are not already selected.

Starting URL: https://demoqa.com/automation-practice-form

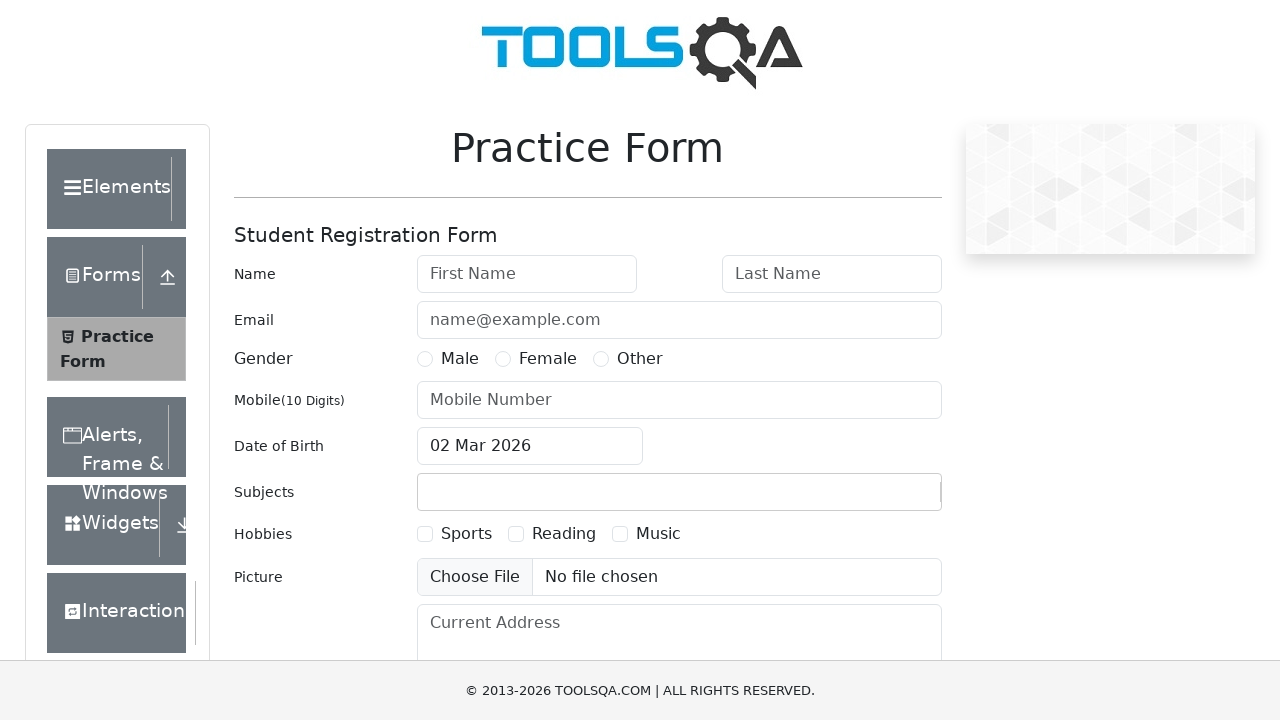

Scrolled to hobbies section by bringing userNumber element into view
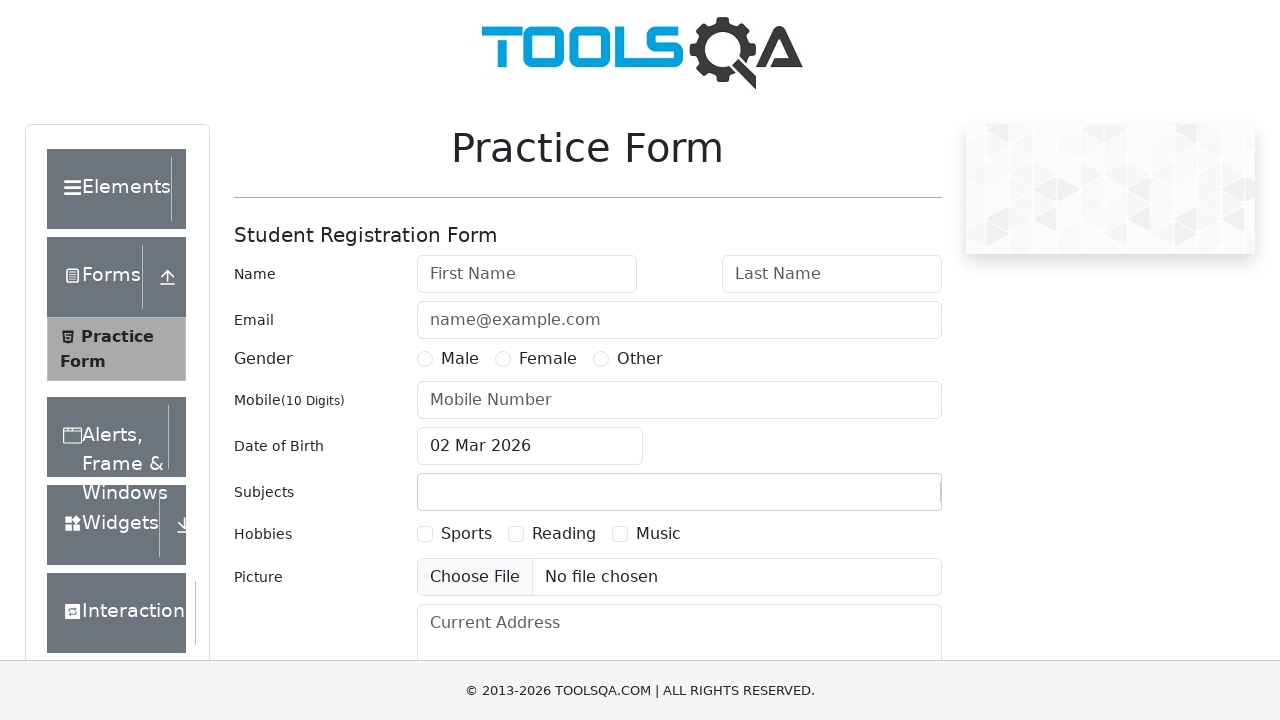

Clicked Sports hobby checkbox at (466, 534) on xpath=//label[text()='Sports']
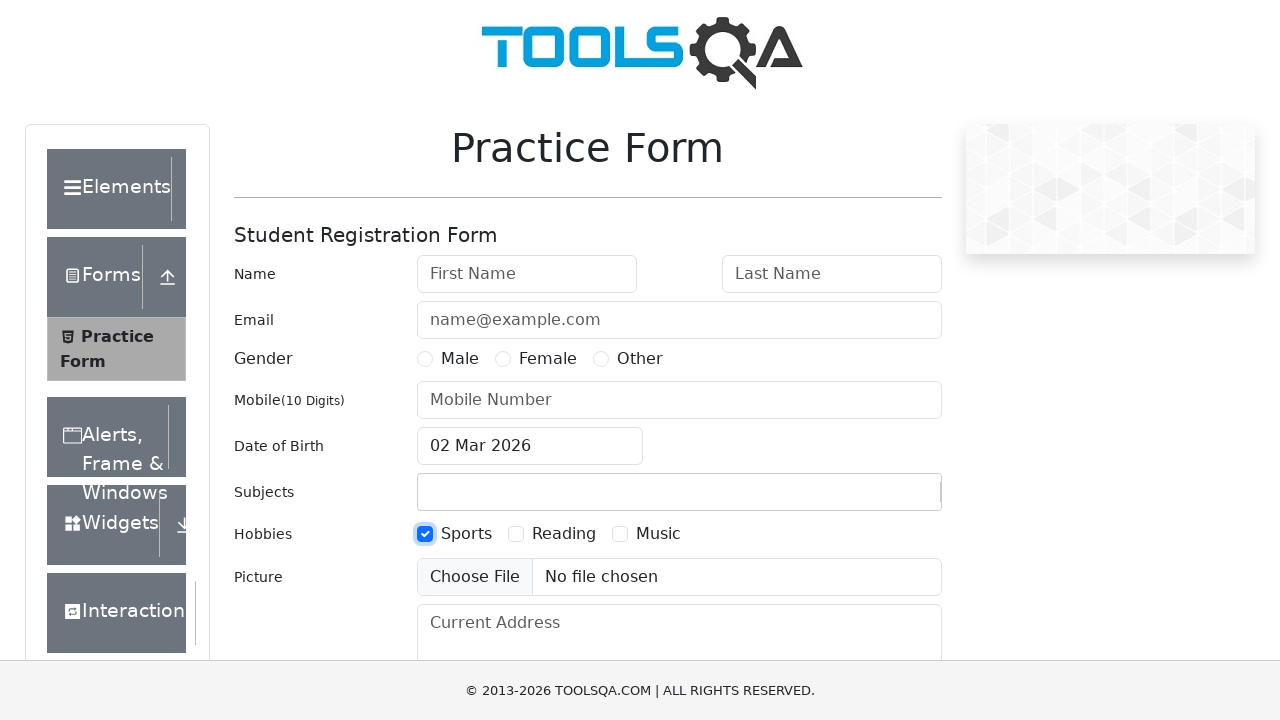

Clicked Reading hobby checkbox at (564, 534) on xpath=//label[text()='Reading']
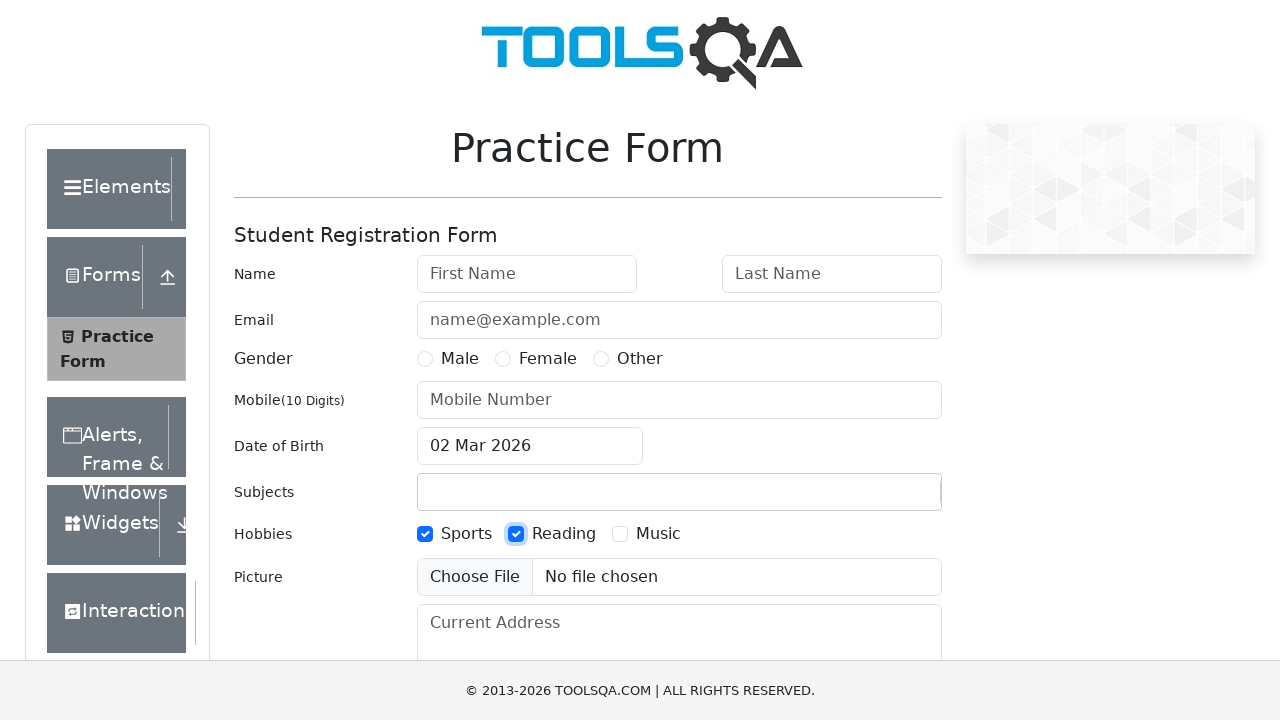

Clicked Music hobby checkbox at (658, 534) on xpath=//label[text()='Music']
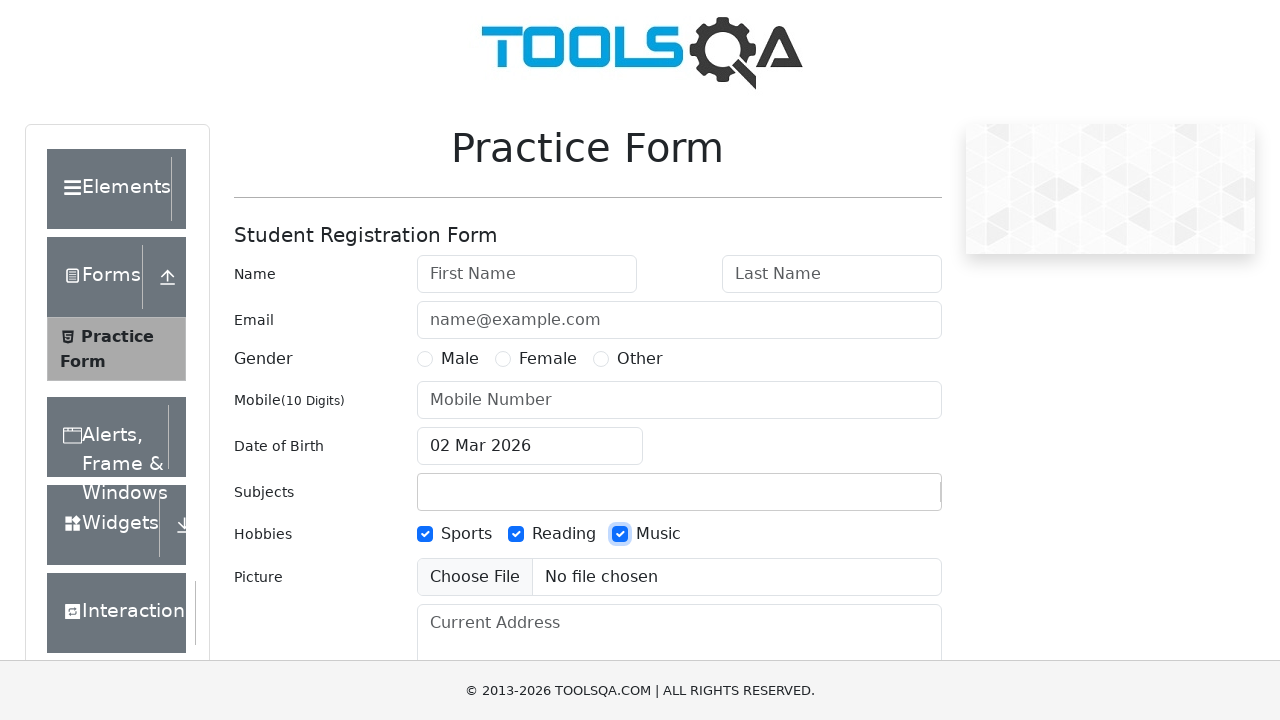

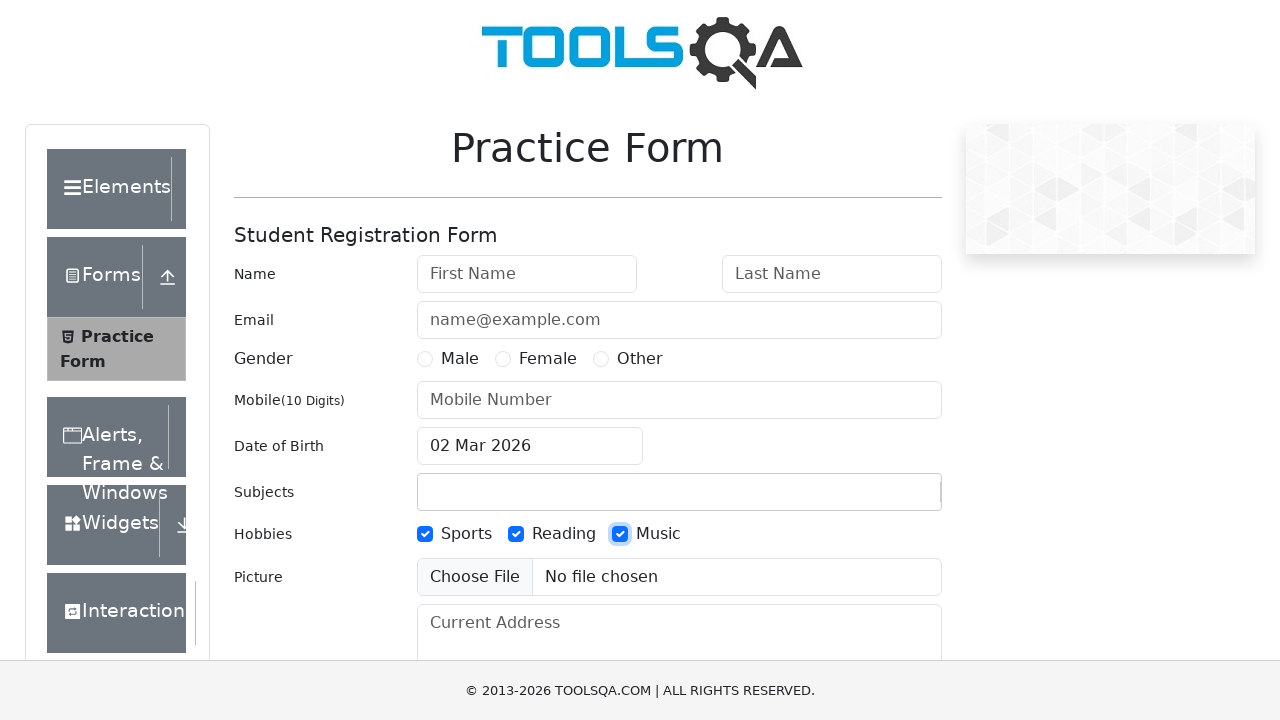